Navigates to the TesterHome website and verifies the page loads successfully

Starting URL: https://testerhome.com

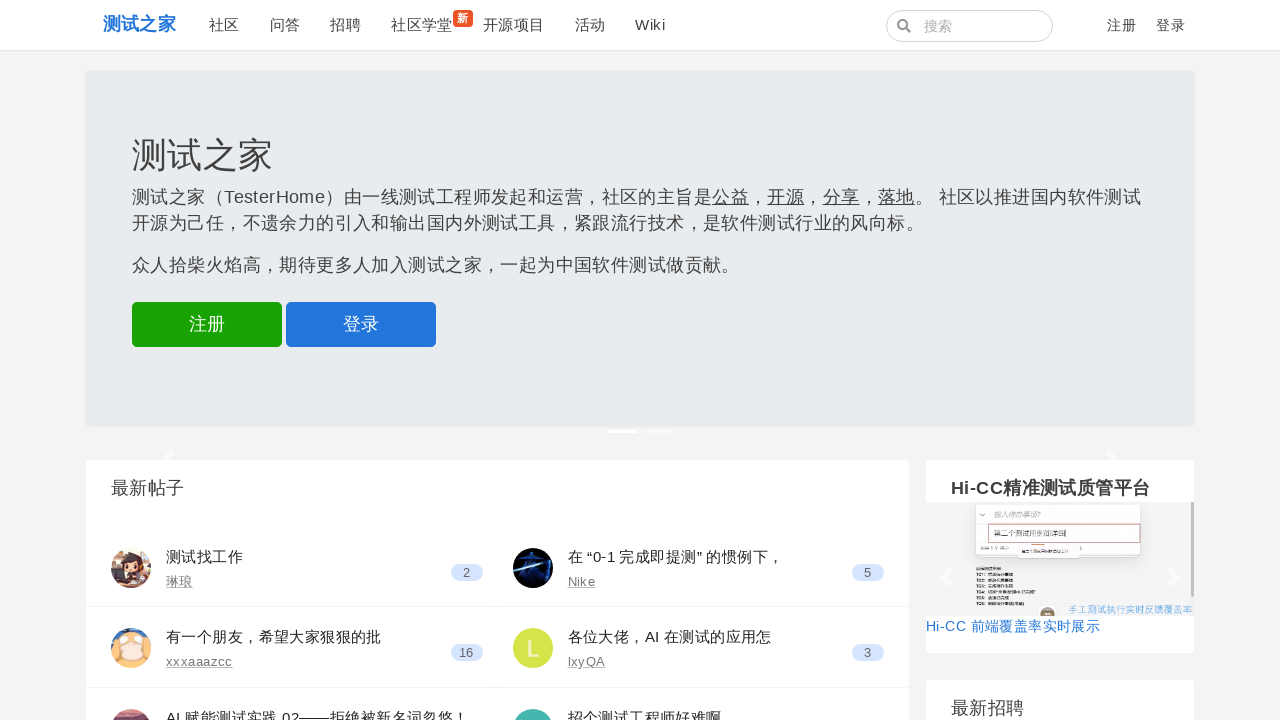

Waited for page DOM content to load
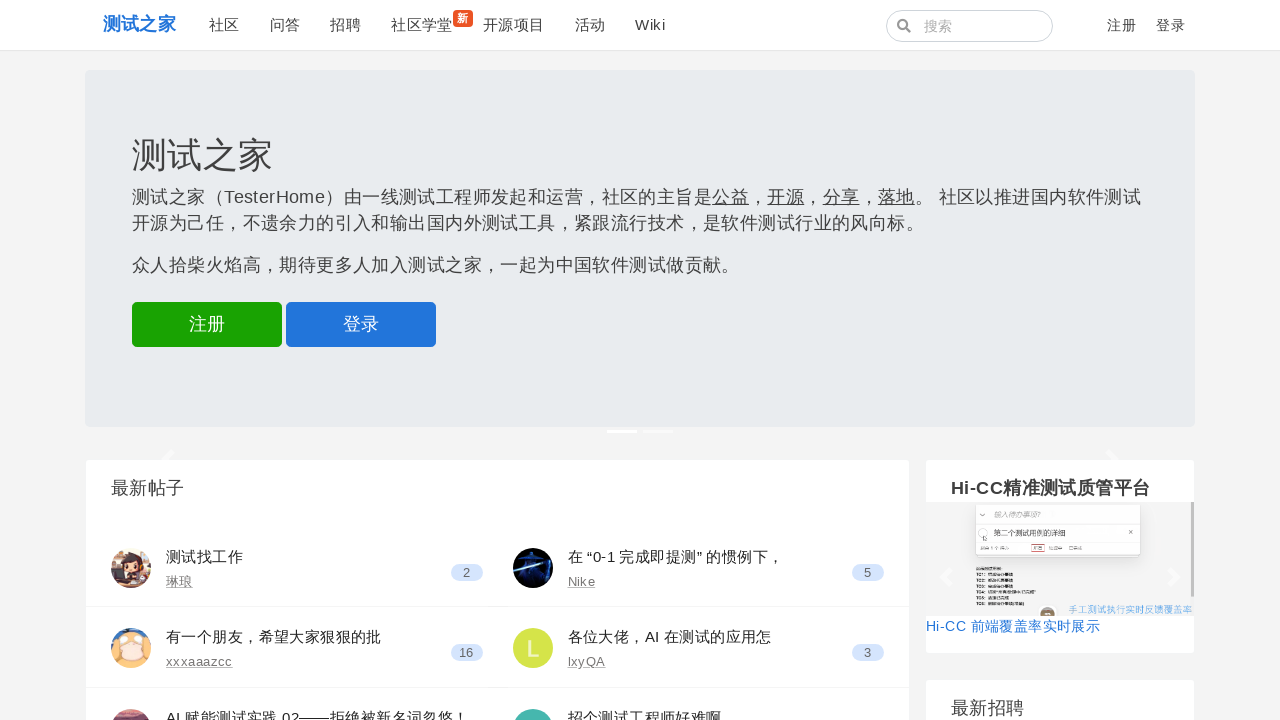

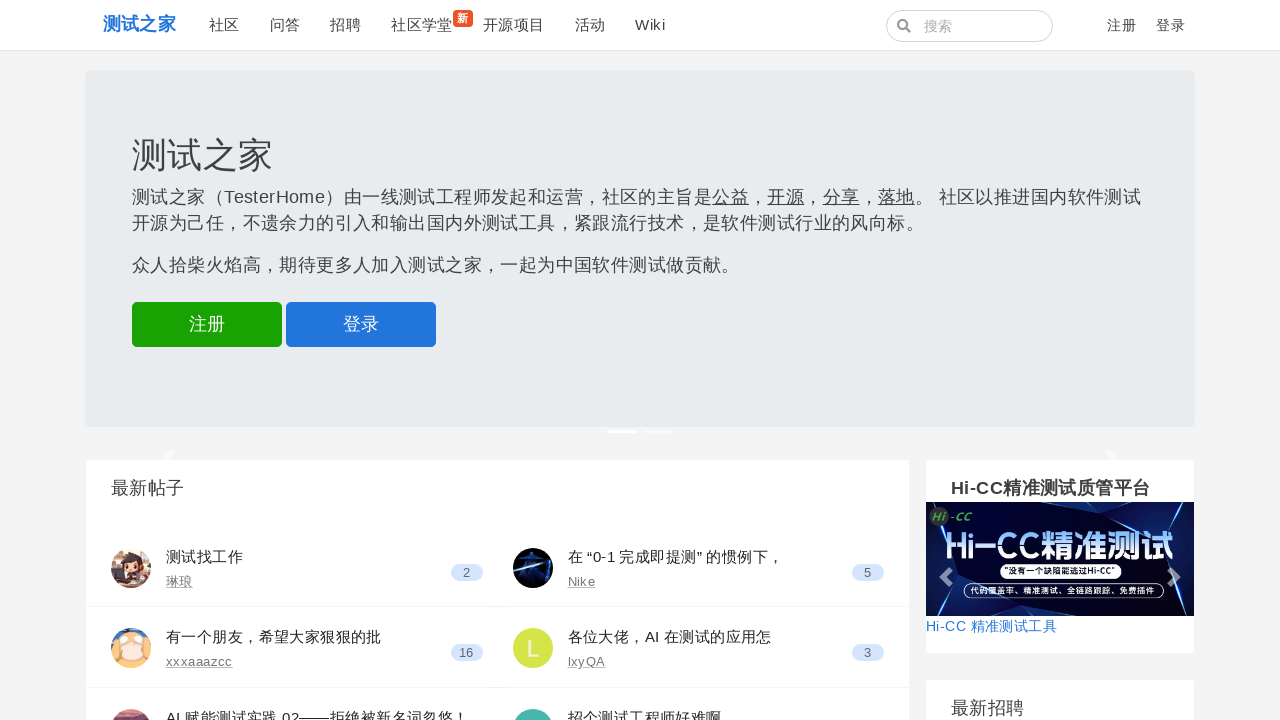